Tests accepting a basic JavaScript alert by clicking the JS Alert button and accepting the alert dialog

Starting URL: https://the-internet.herokuapp.com/javascript_alerts

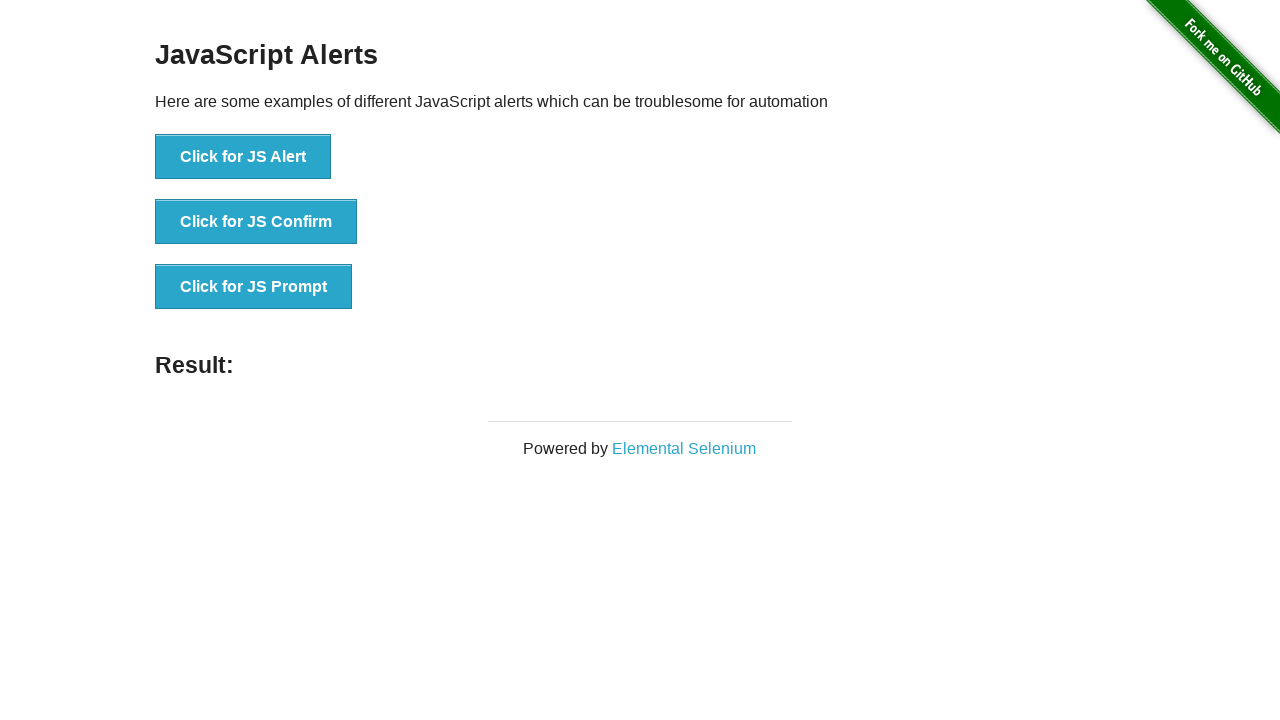

Clicked the JS Alert button at (243, 157) on button[onclick='jsAlert()']
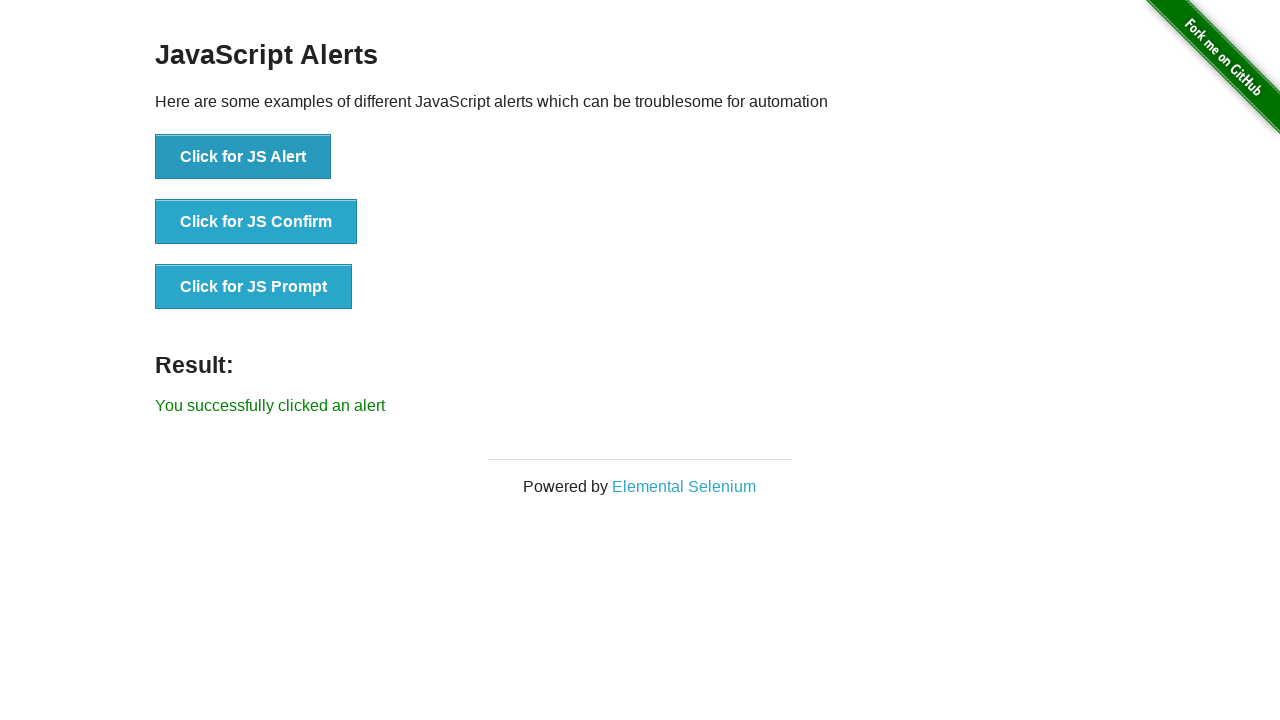

Set up dialog handler to accept alerts
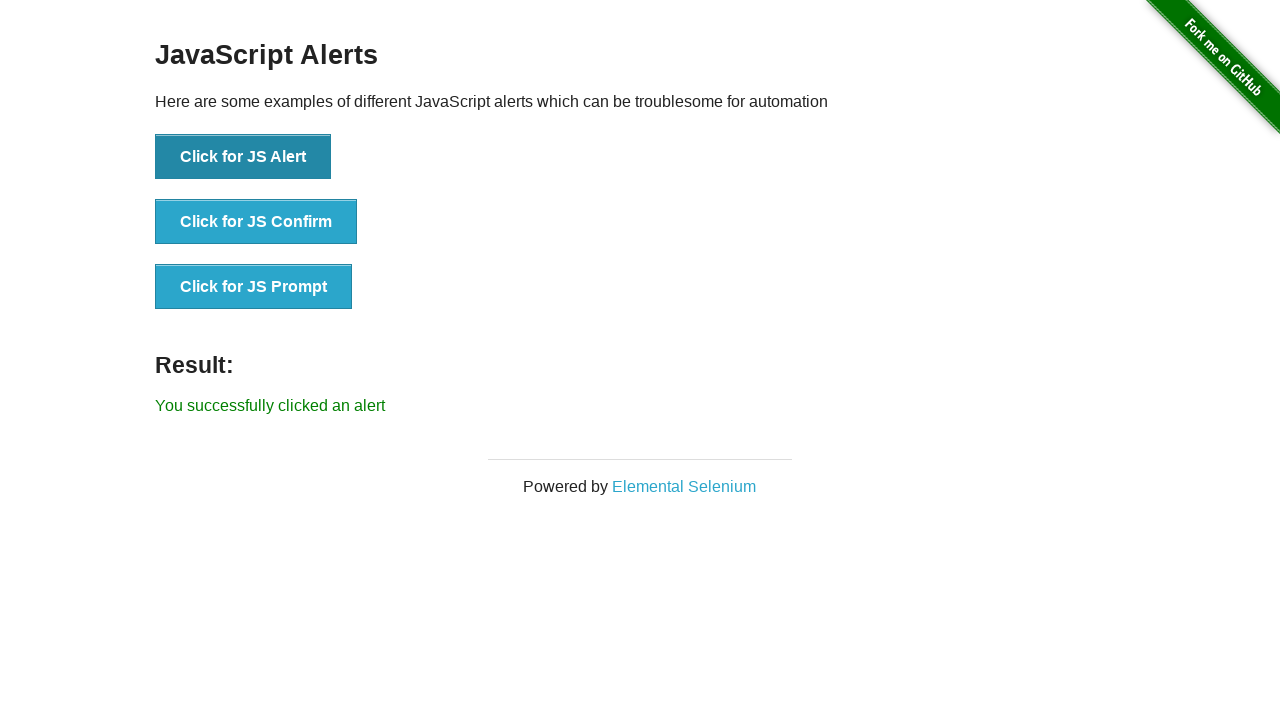

Clicked the JS Alert button to trigger alert dialog at (243, 157) on button[onclick='jsAlert()']
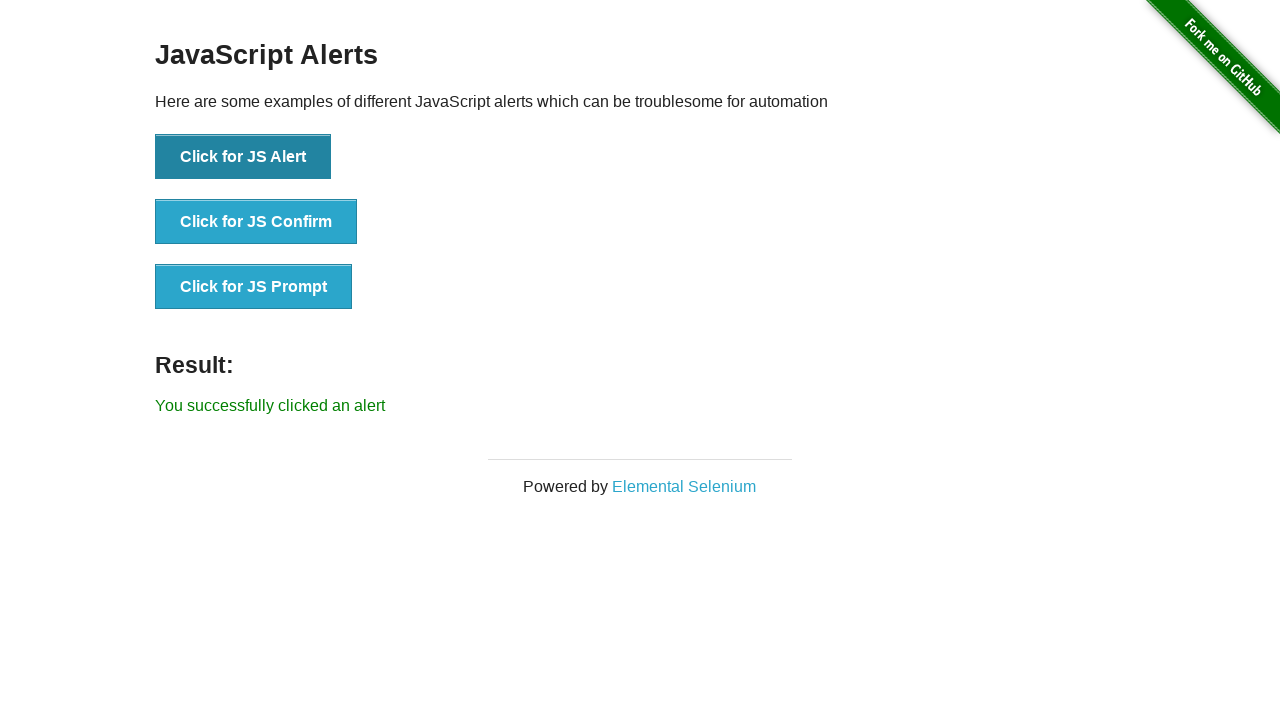

Alert was accepted and result message appeared
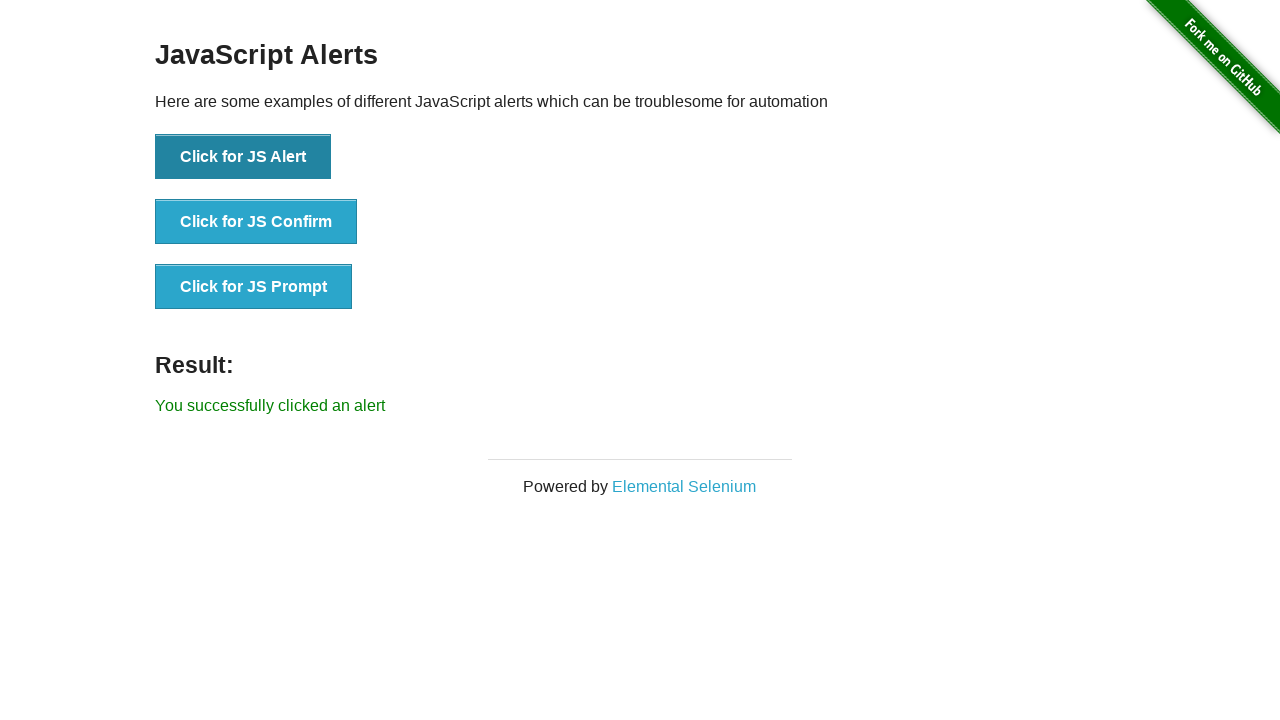

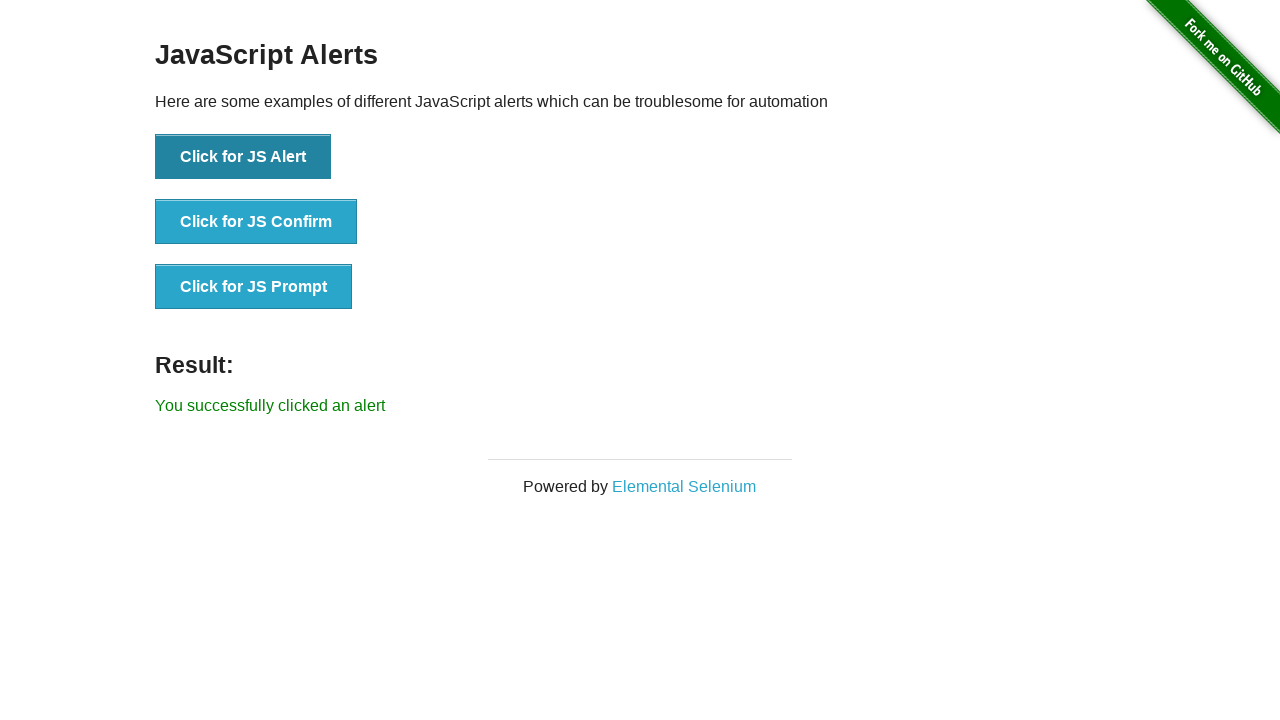